Tests drag and drop functionality by dragging an element and dropping it onto a target area

Starting URL: https://jqueryui.com/resources/demos/droppable/default.html

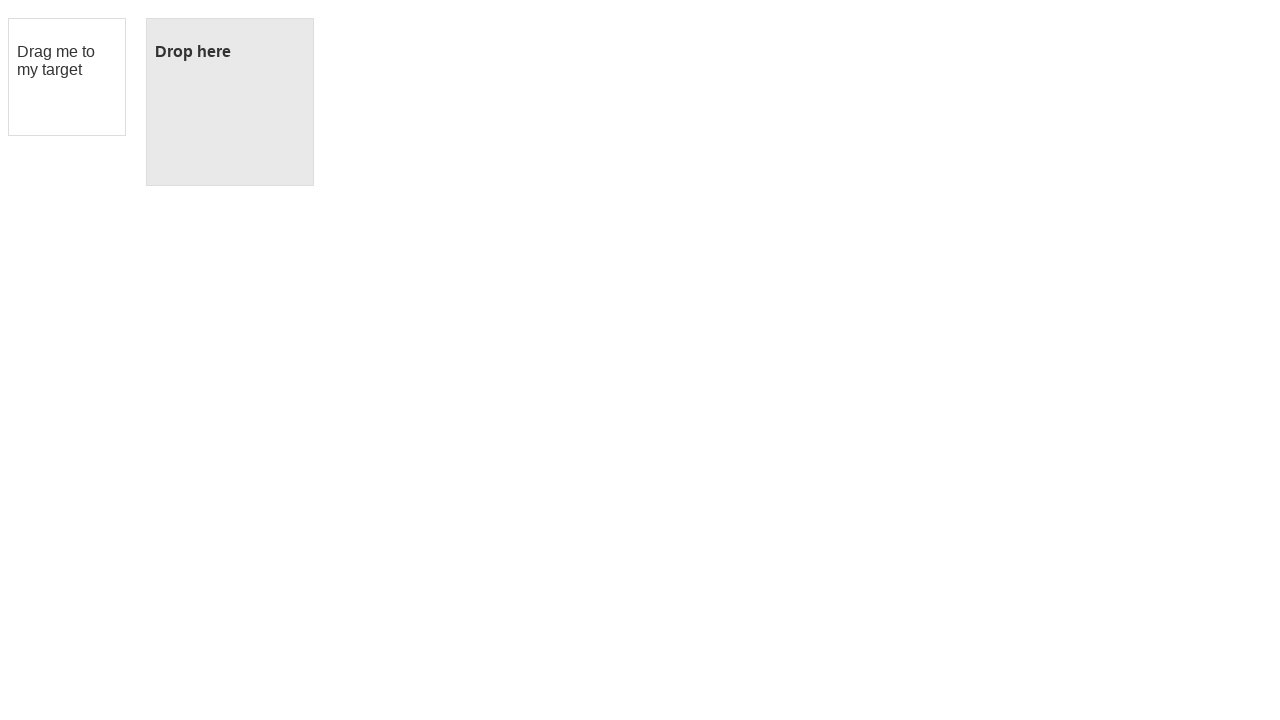

Located the draggable element
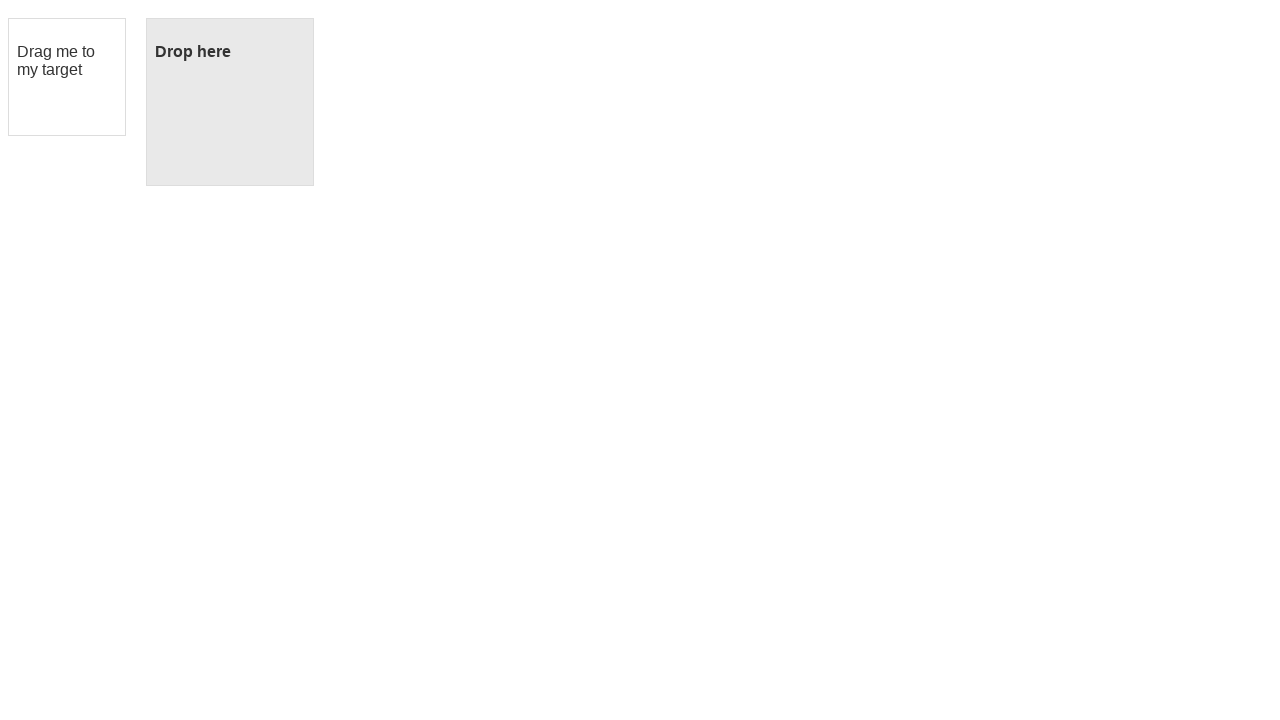

Located the droppable target area
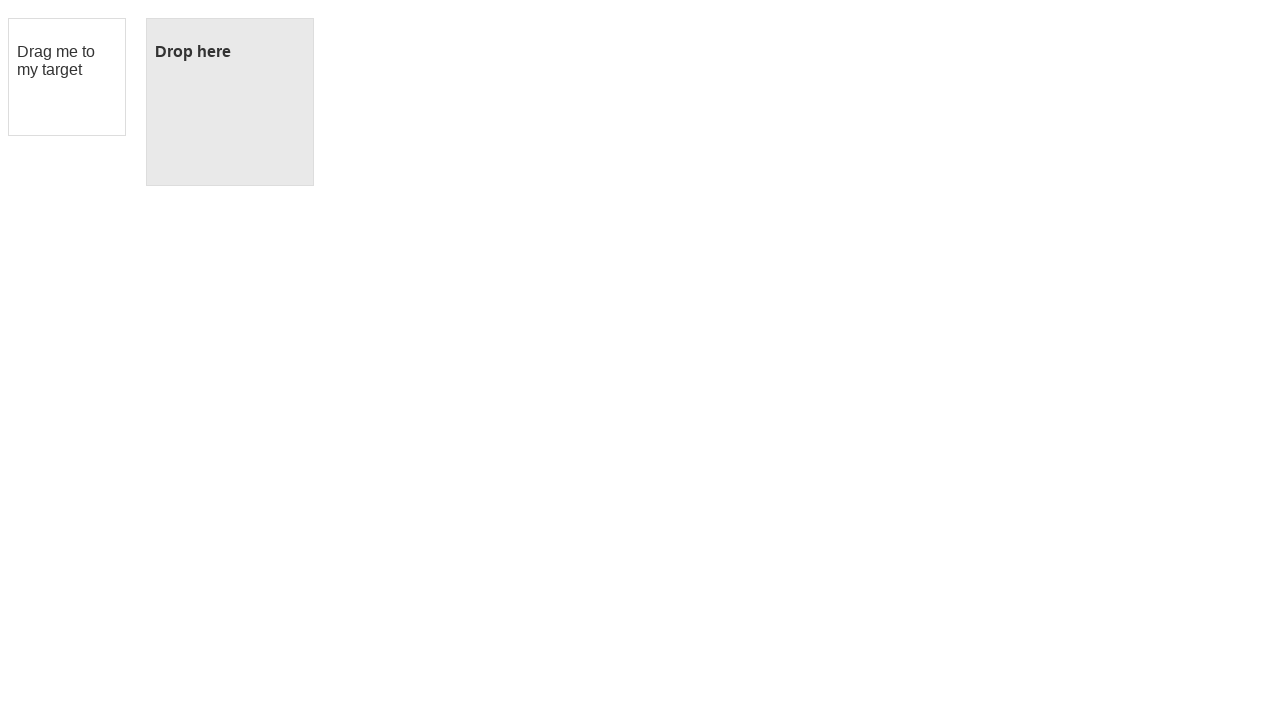

Dragged the element and dropped it onto the target area at (230, 102)
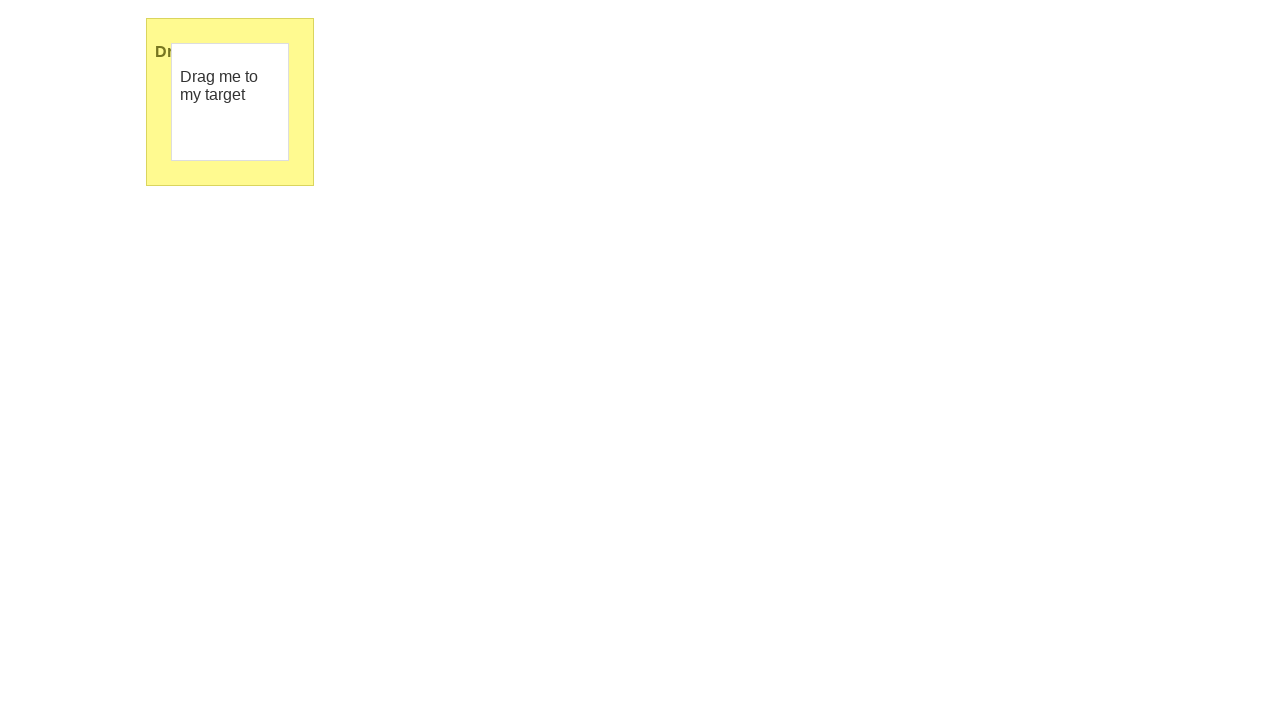

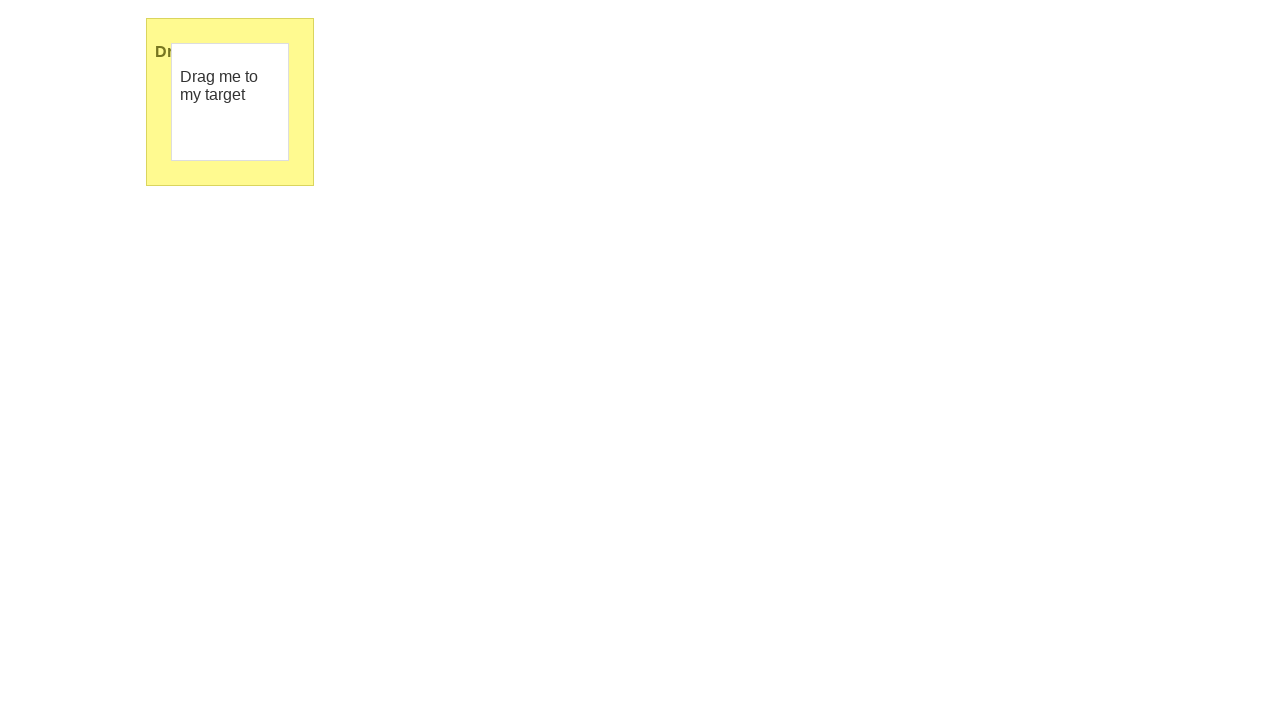